Tests search functionality and shopping cart workflow including searching for products, navigating to product pages, adding items to basket, viewing basket, and updating quantity.

Starting URL: https://practice.automationtesting.in/shop/

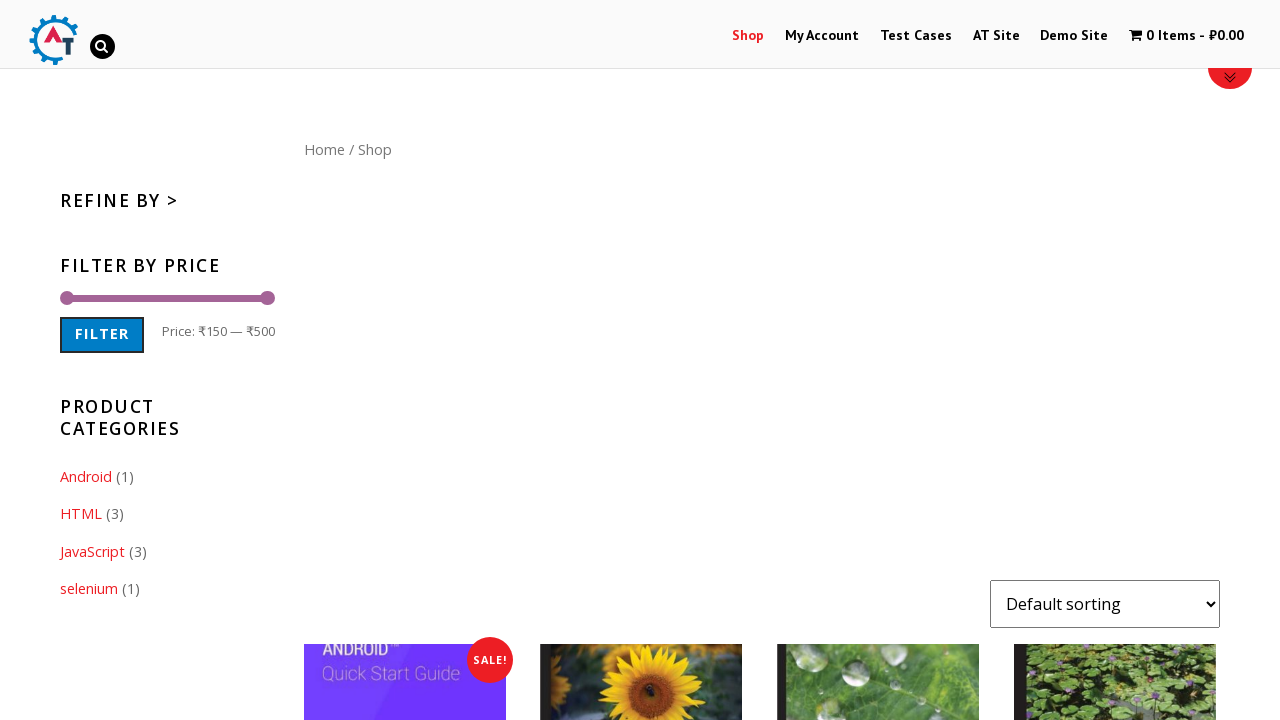

Filled search field with 'html' on #s
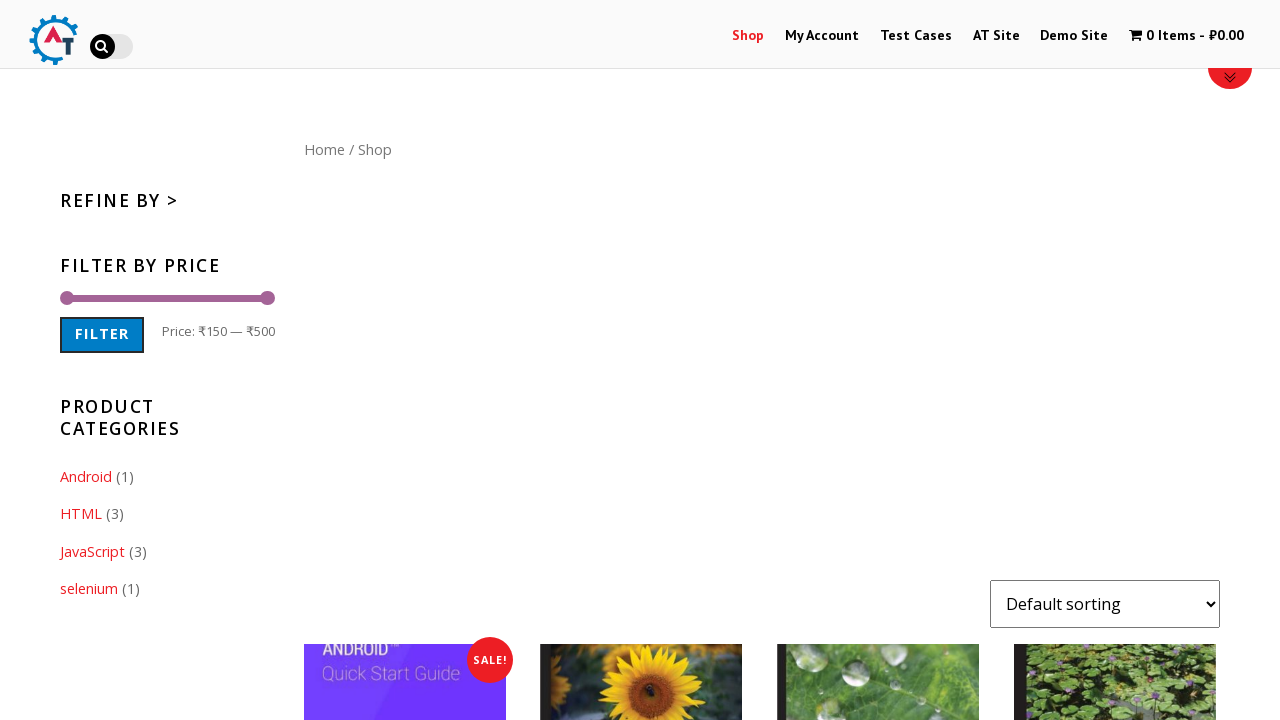

Pressed Enter to search for 'html' on #s
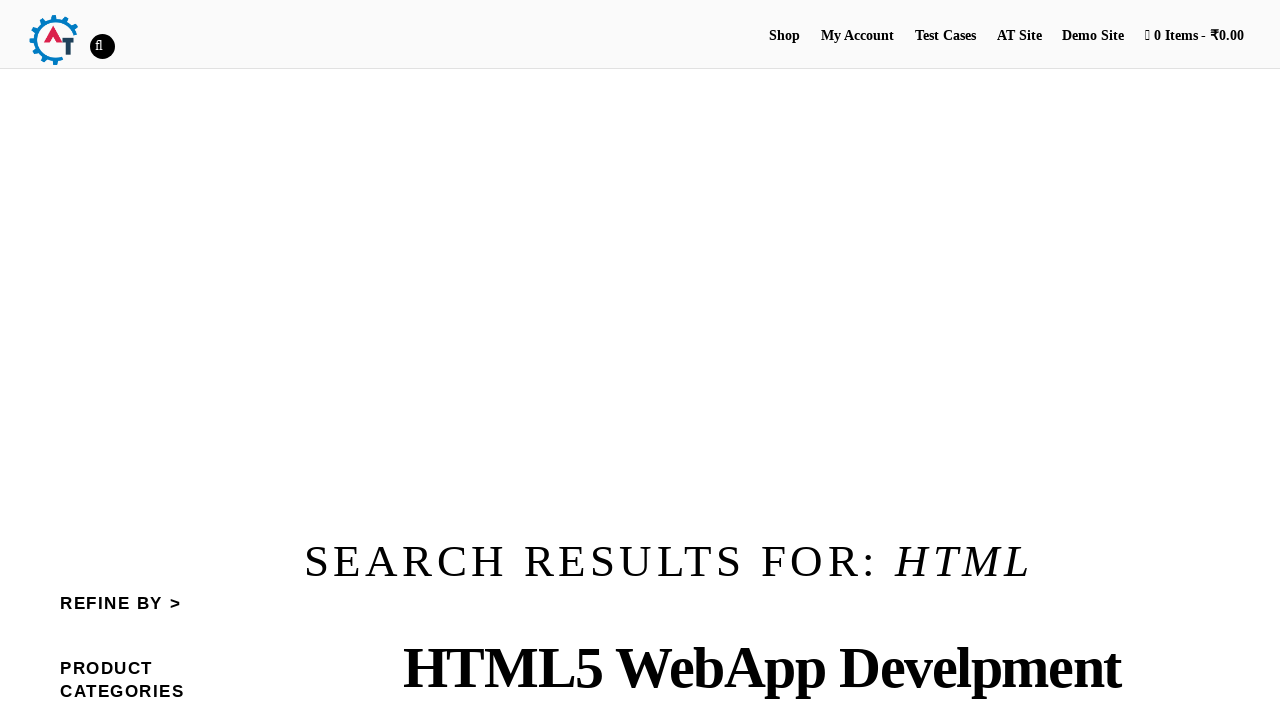

Search results page loaded with query in heading
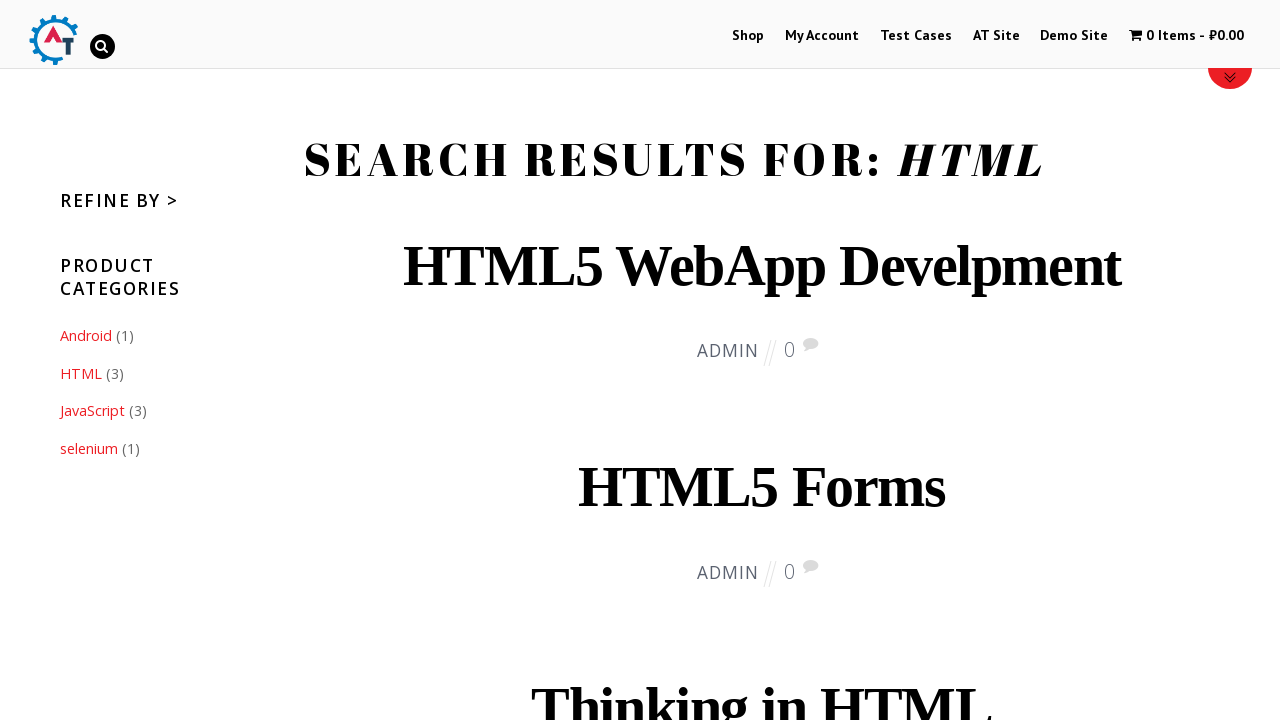

Product links found in search results
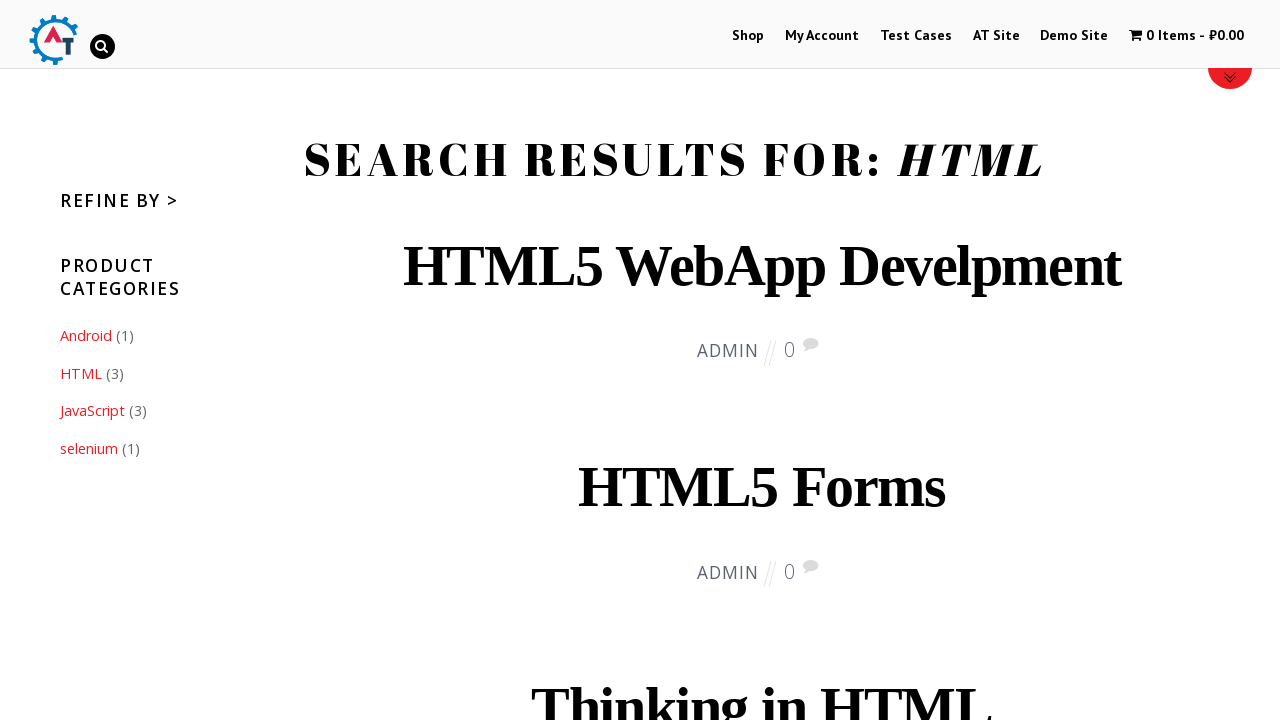

Scrolled down 300px to avoid ads
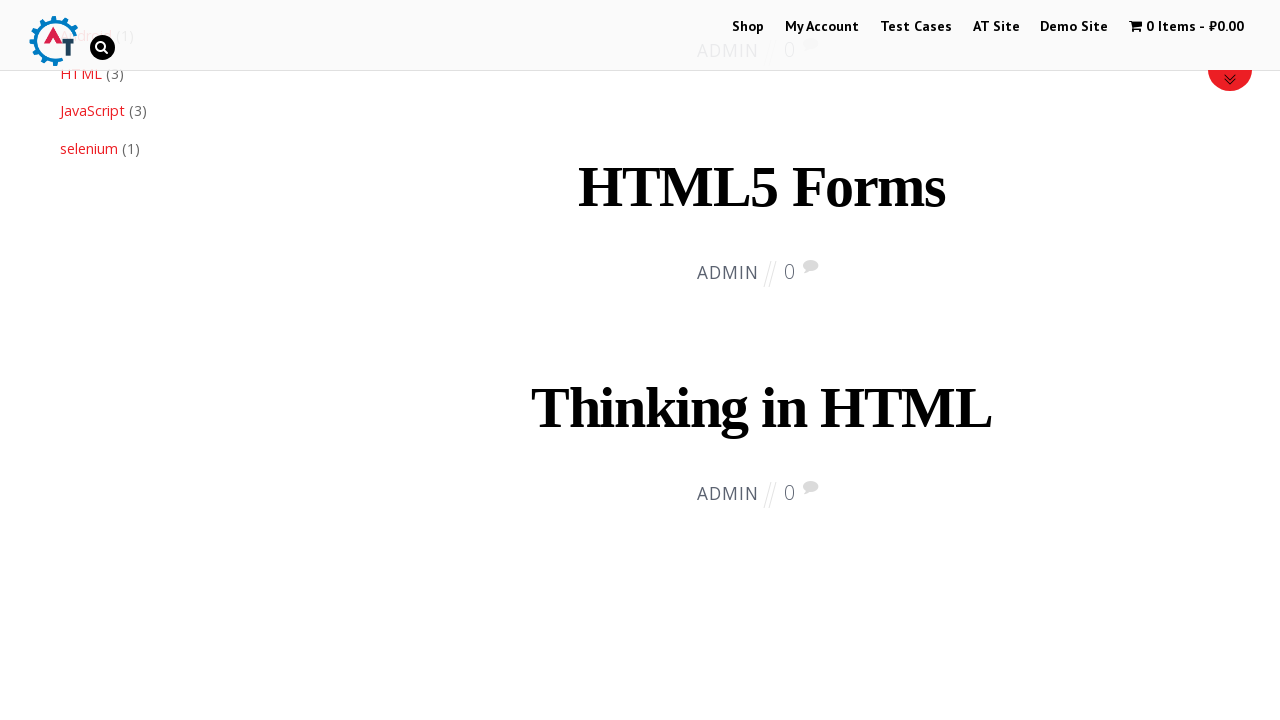

Clicked on 'Thinking in HTML' product at (762, 408) on h2 a[title='Thinking in HTML']
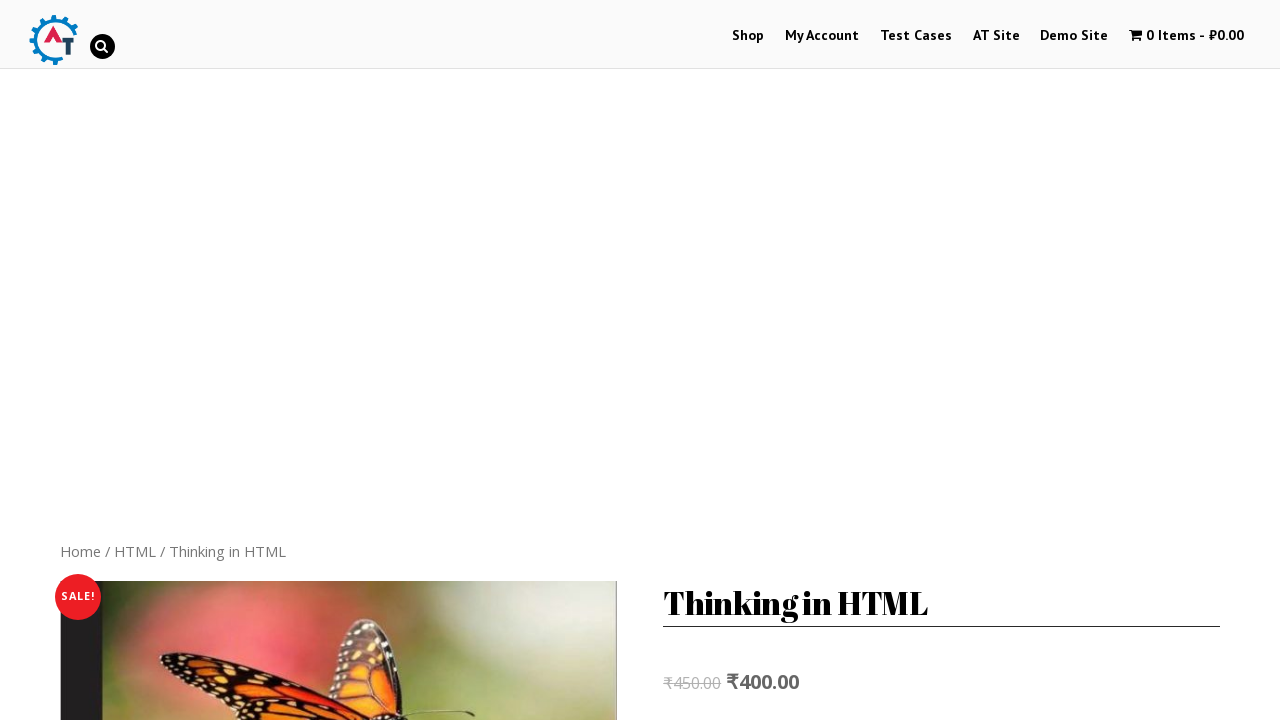

Navigated to 'Thinking in HTML' product page
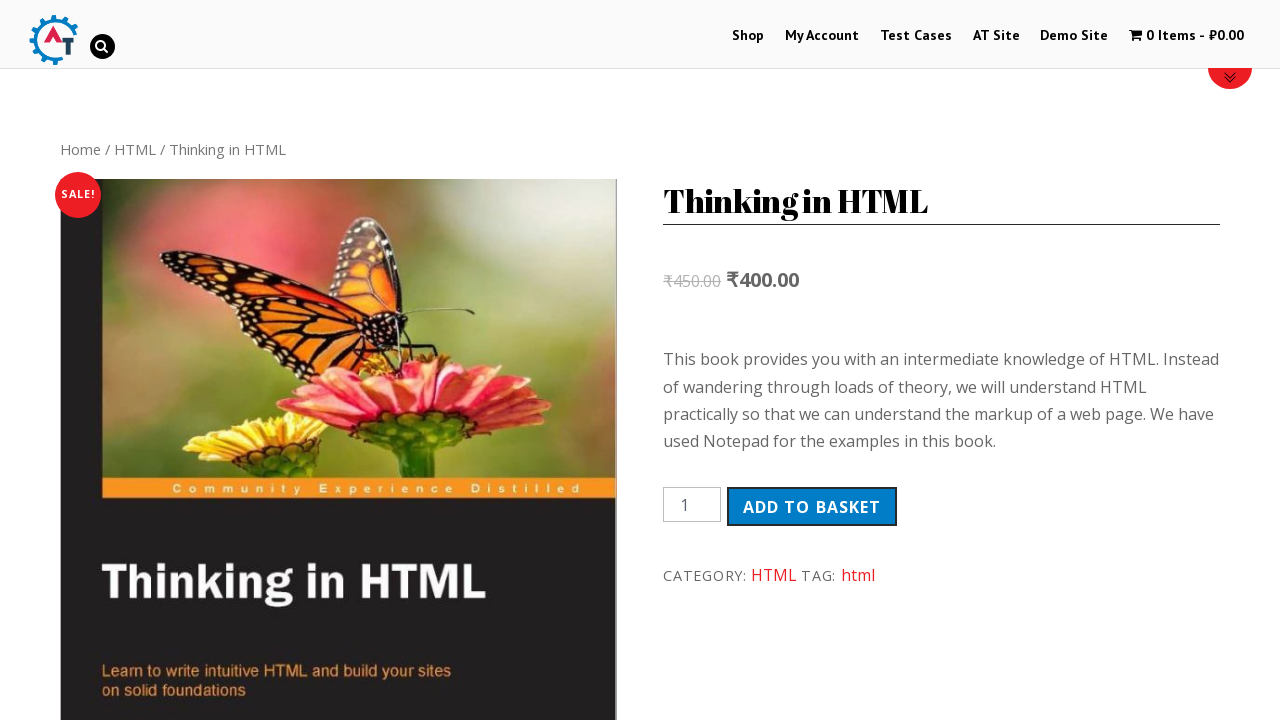

Sale badge displayed on product page
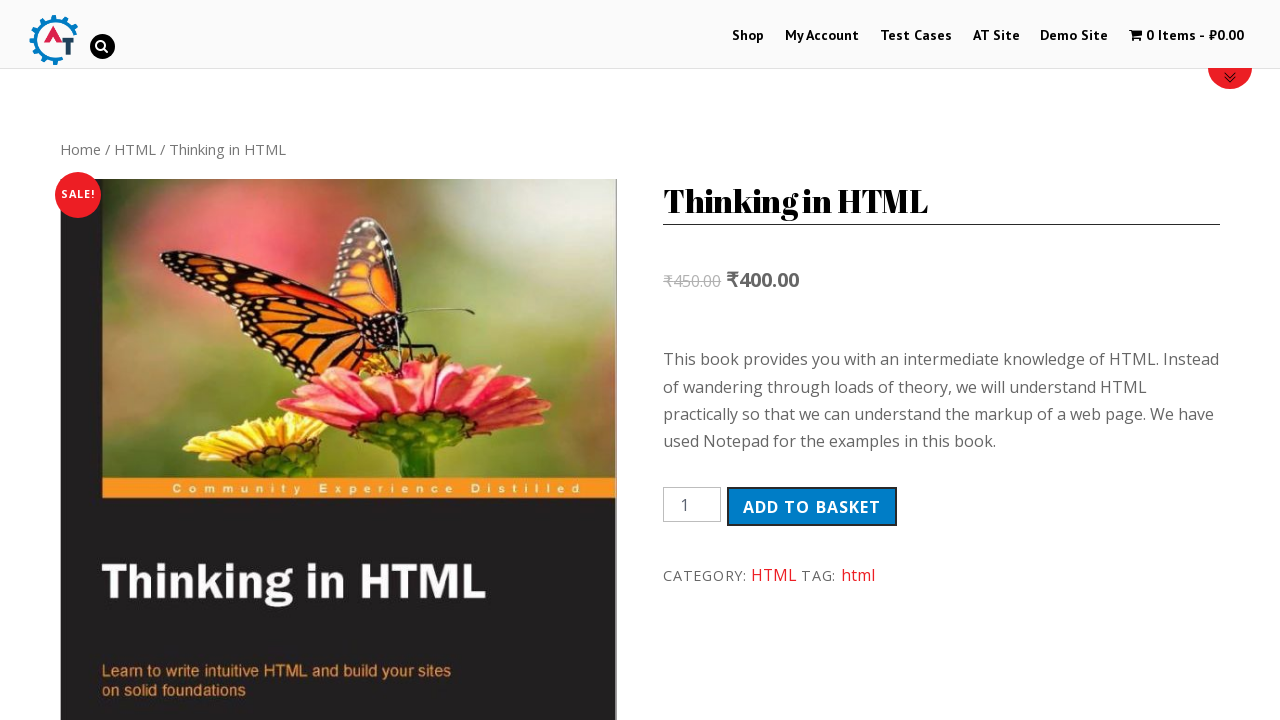

Scrolled down 1000px to view related products
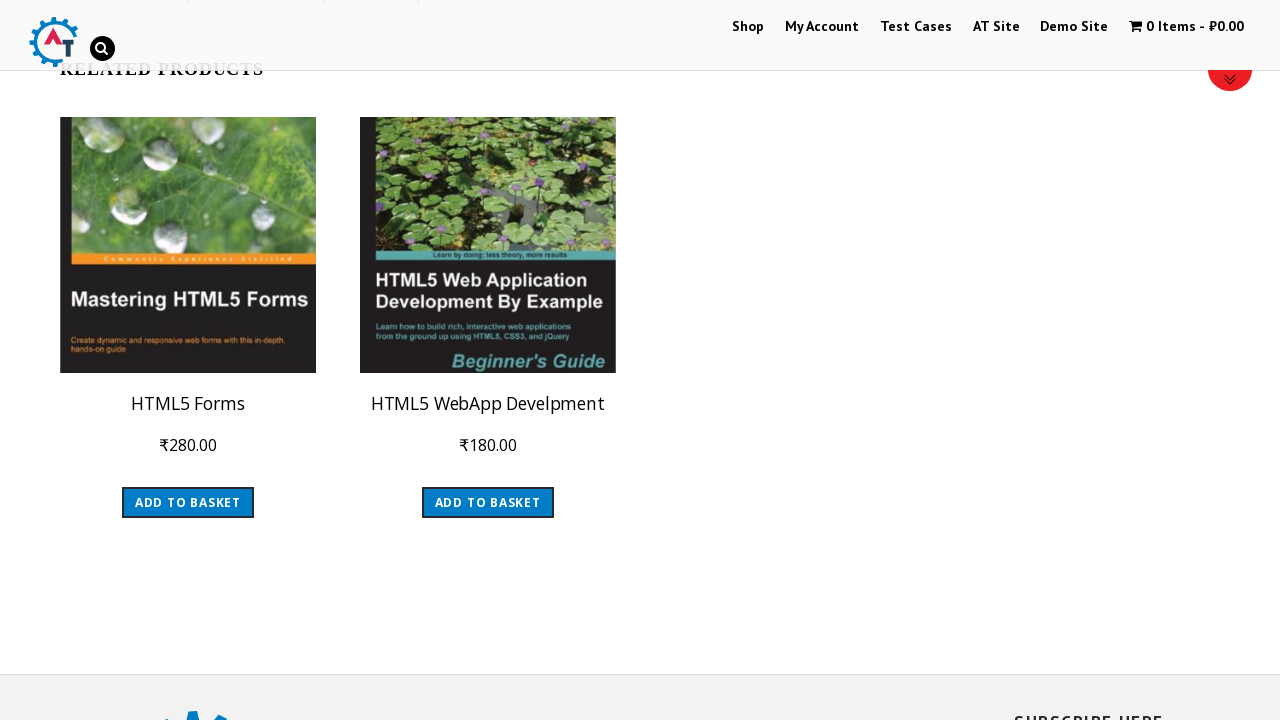

Clicked on related product 'HTML5 WebApp Develpment' at (488, 245) on ul.products > li a.woocommerce-LoopProduct-link:has(h3:text('HTML5 WebApp Develp
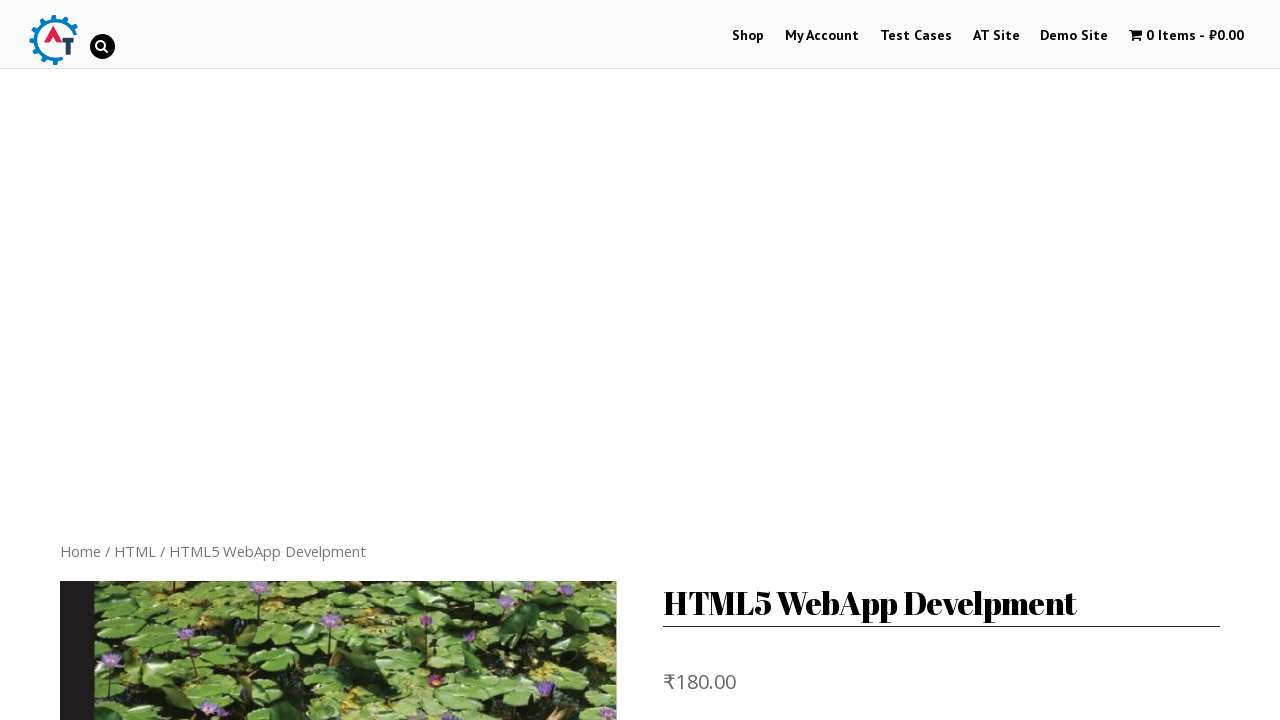

Navigated to 'HTML5 WebApp Develpment' product page
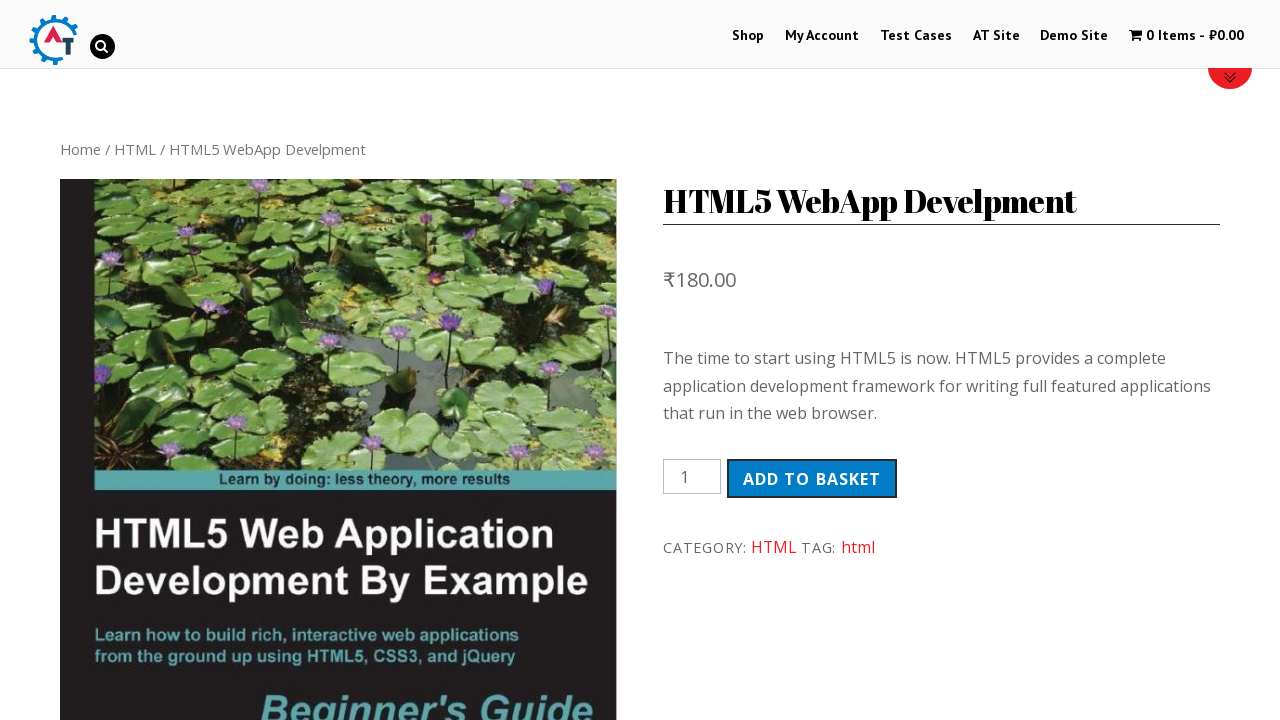

Clicked 'Add to Basket' button at (812, 479) on button[type='submit']
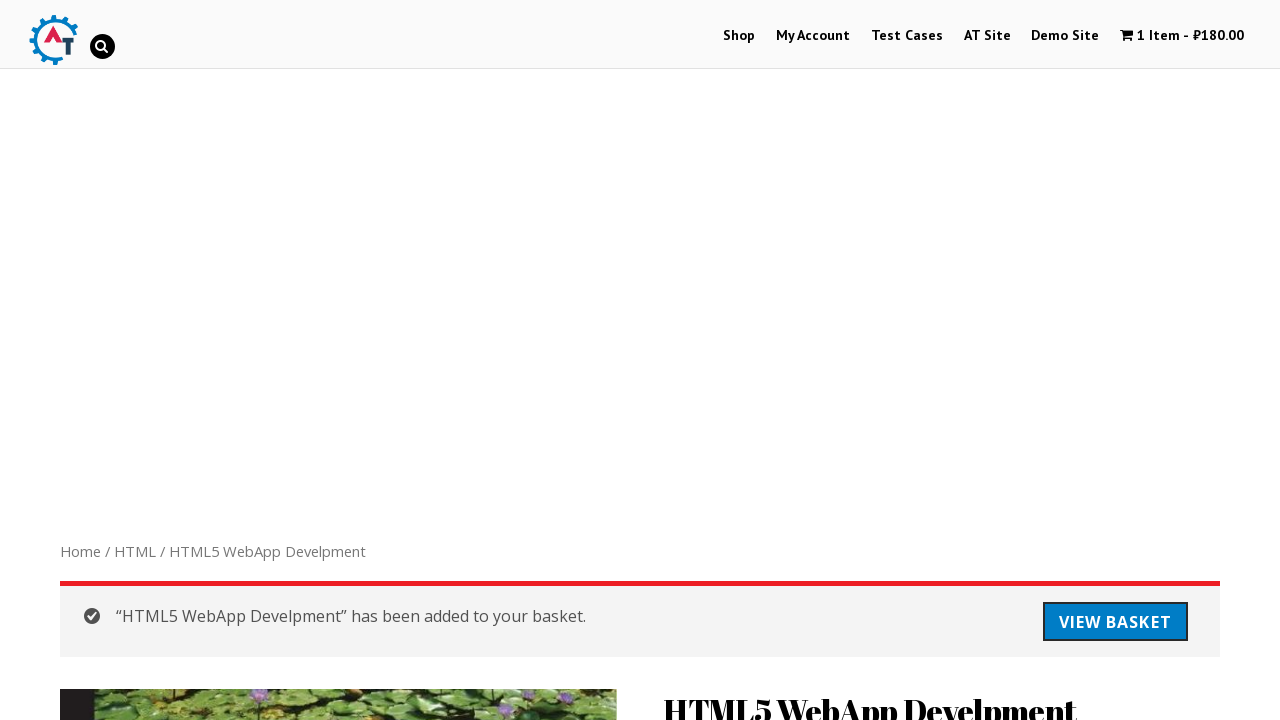

Product added to basket - confirmation message displayed
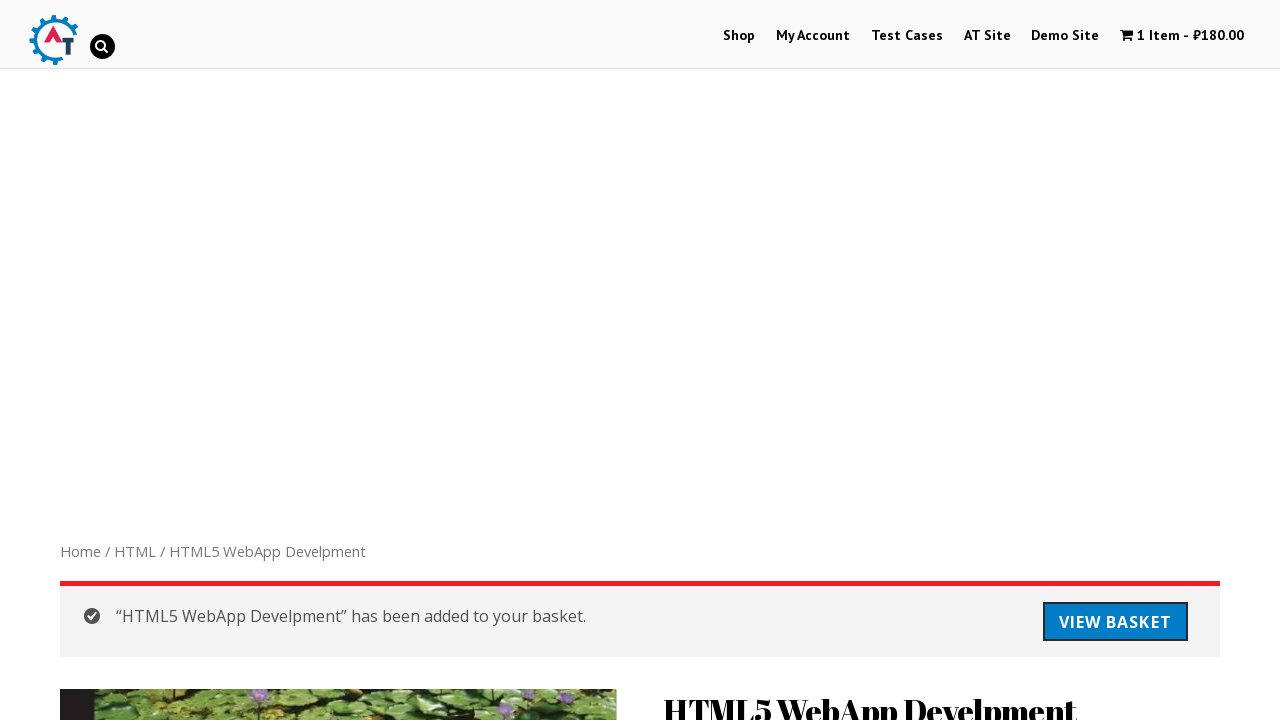

Clicked 'View Basket' button at (1115, 622) on #content > div.woocommerce-message > a
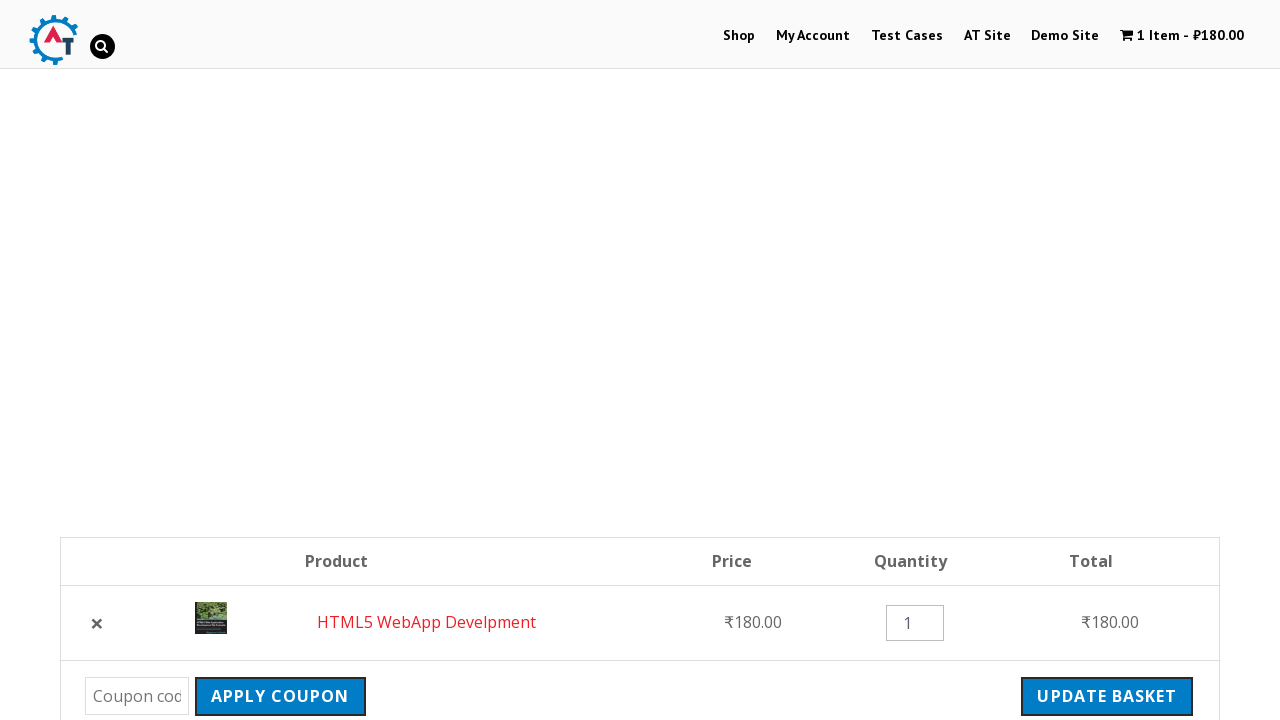

Navigated to basket page
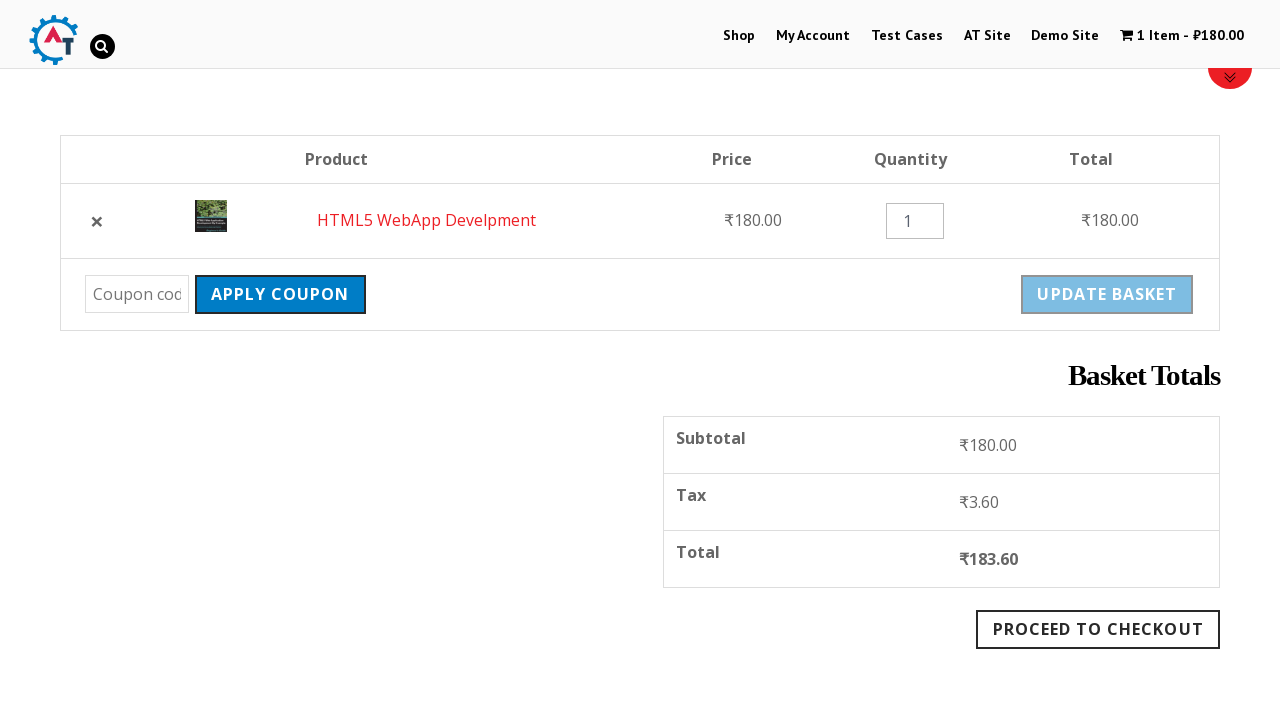

Product found in basket table
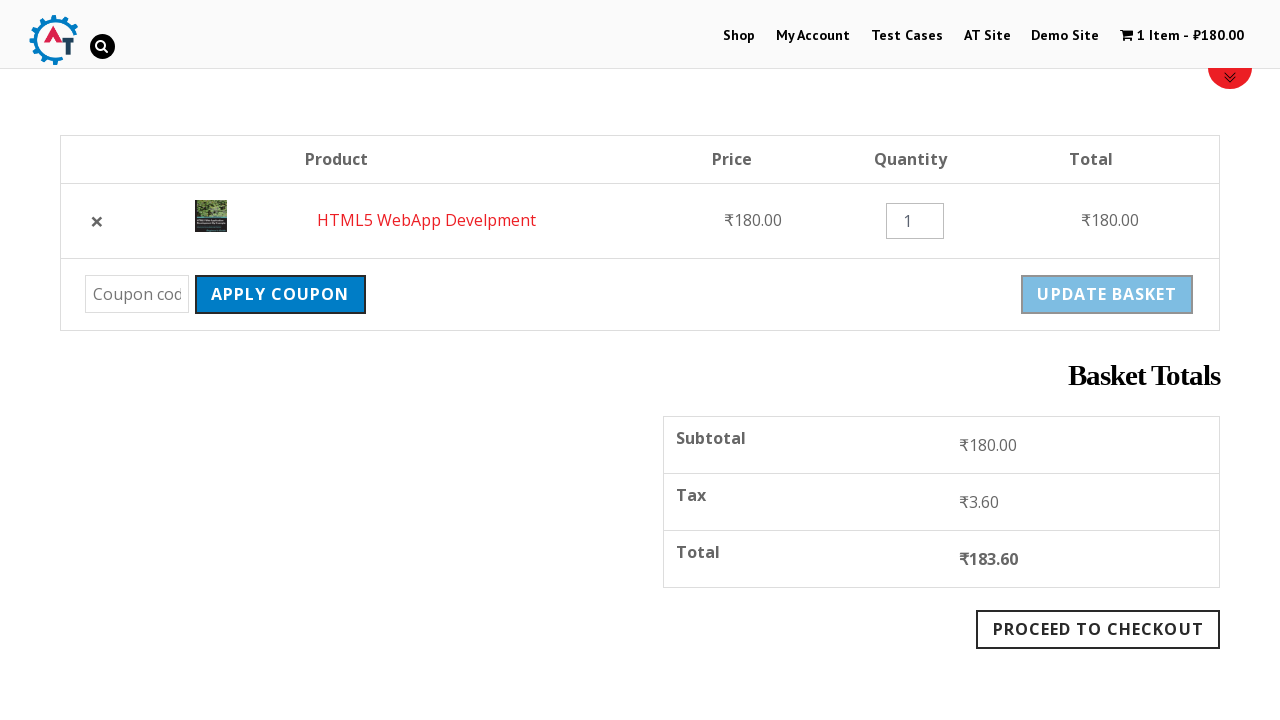

Cleared quantity input field on table tbody > tr > td.product-quantity input
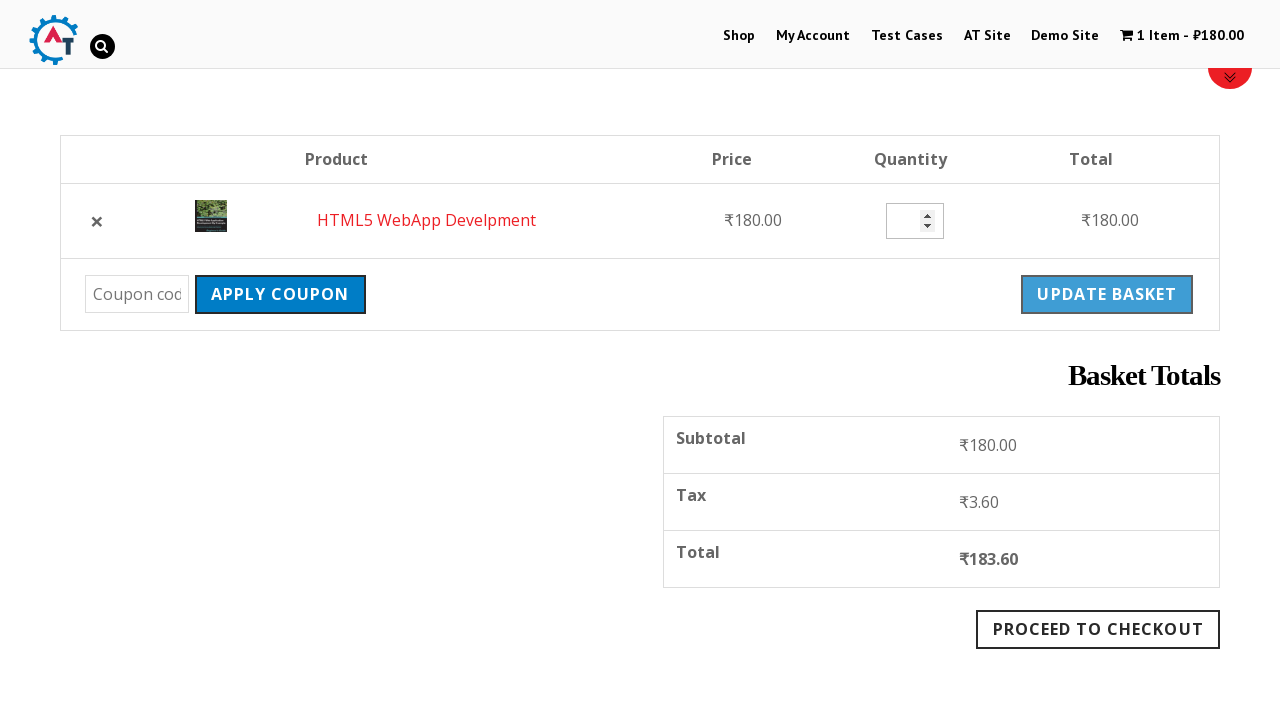

Entered quantity '3' in basket on table tbody > tr > td.product-quantity input
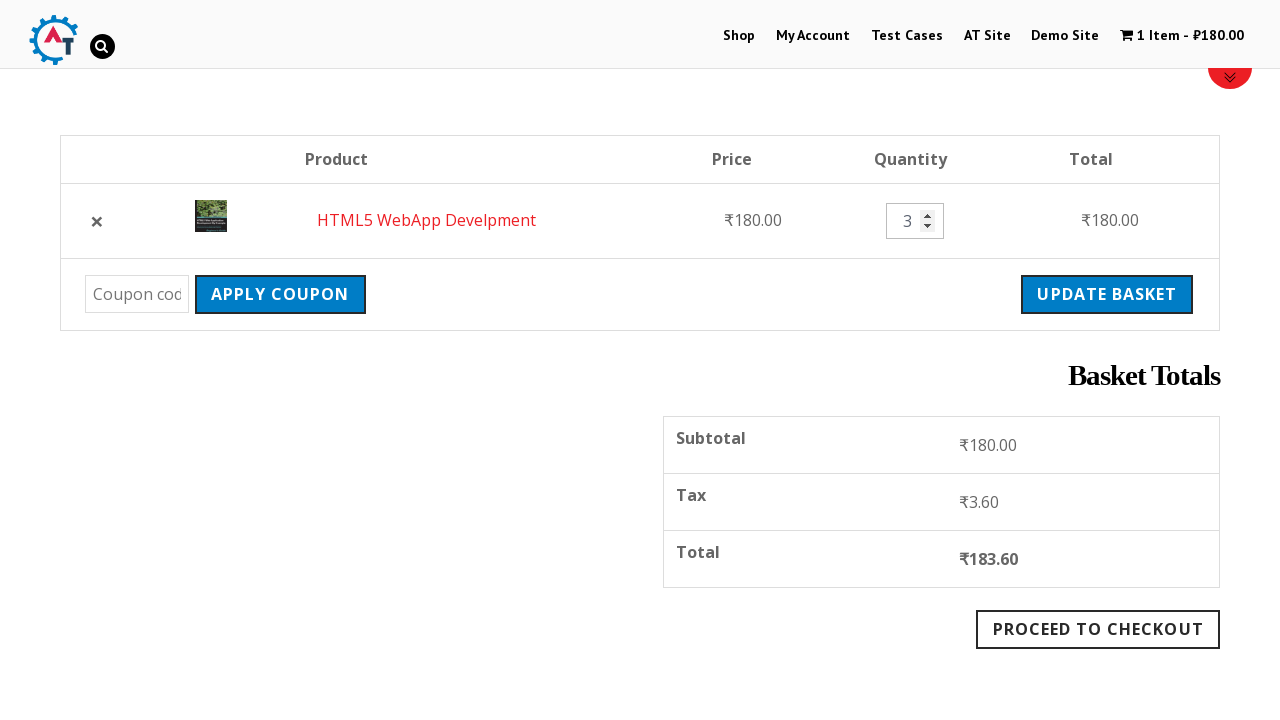

Pressed Enter to update quantity on table tbody > tr > td.product-quantity input
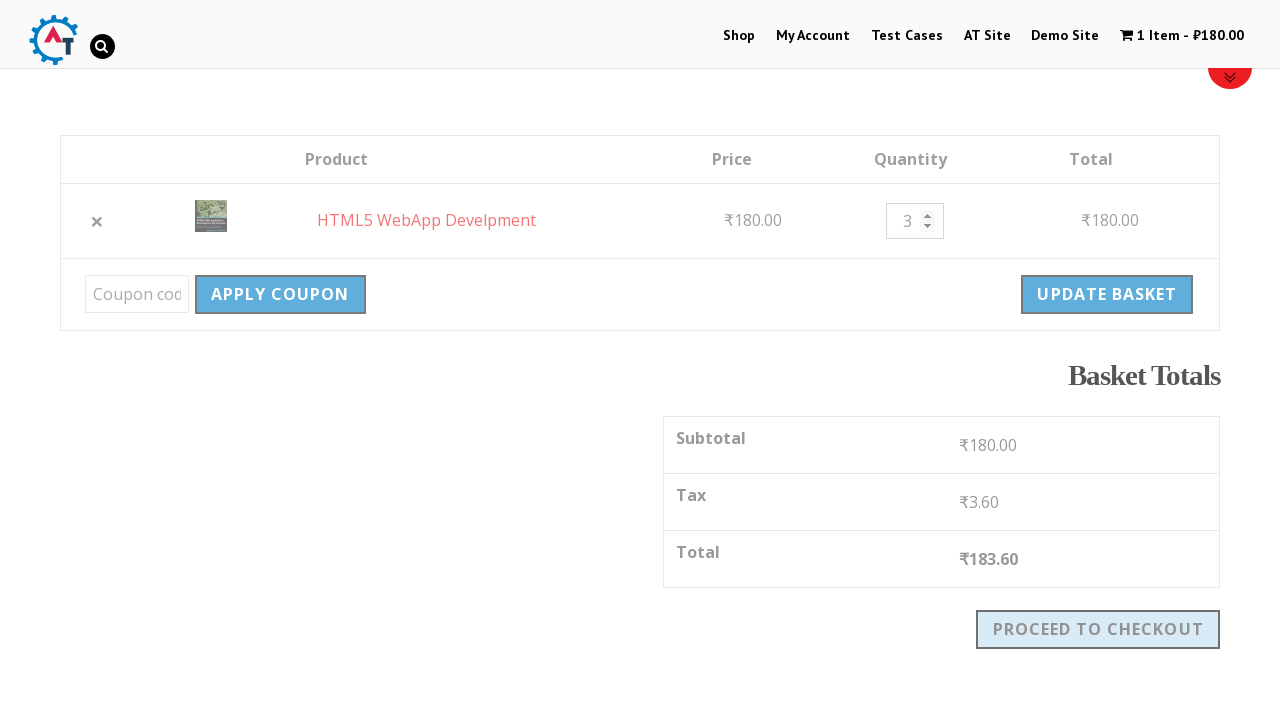

Basket updated successfully with new quantity
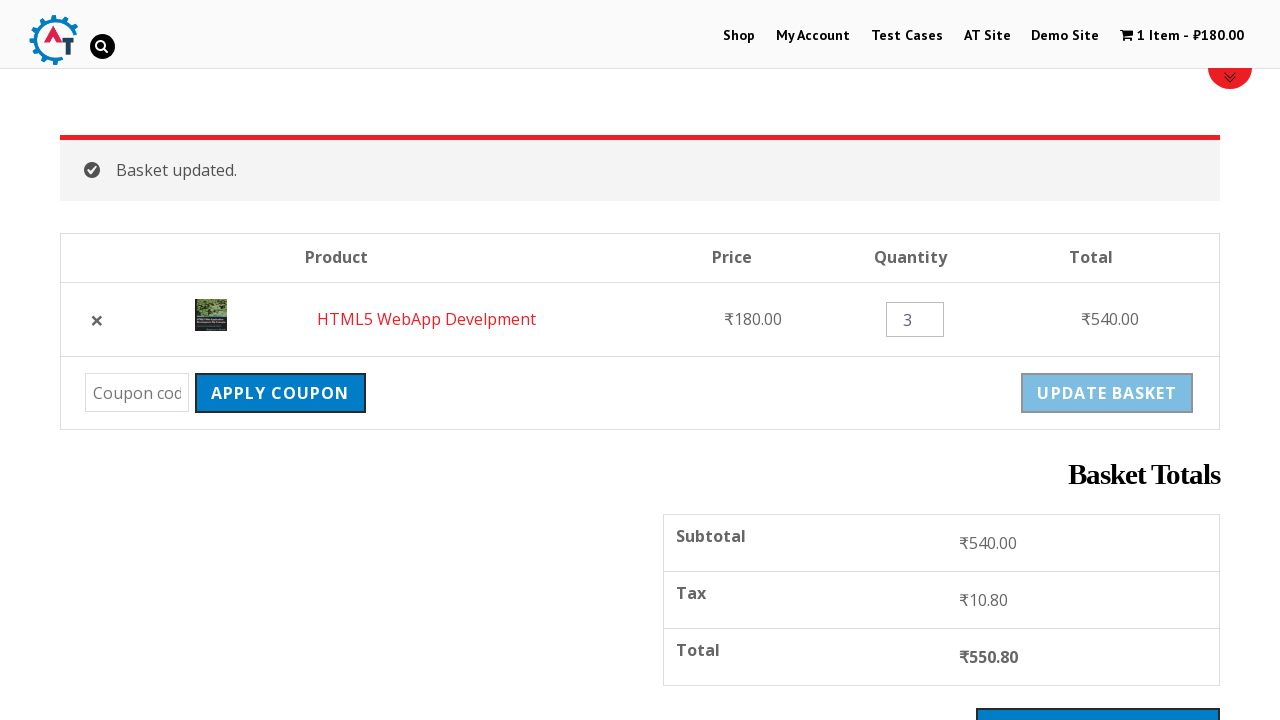

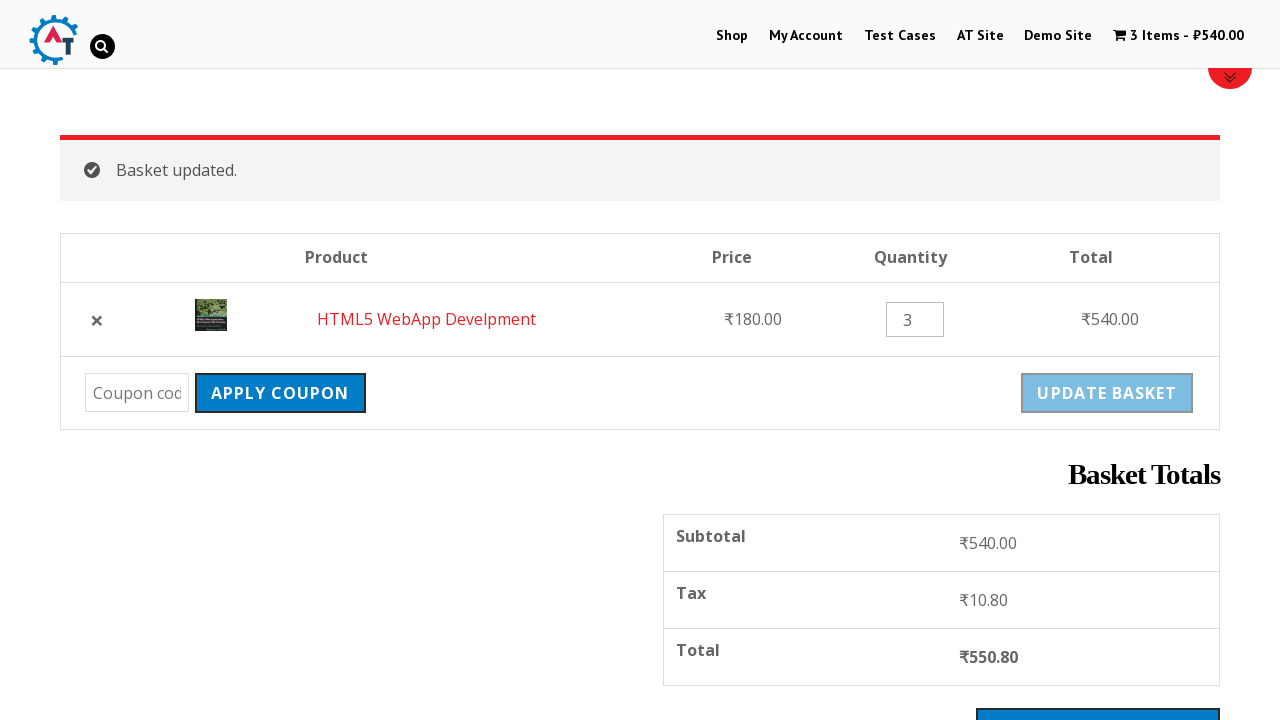